Tests JavaScript confirmation popup handling by clicking a button to trigger the confirm dialog and then dismissing it

Starting URL: https://the-internet.herokuapp.com/javascript_alerts

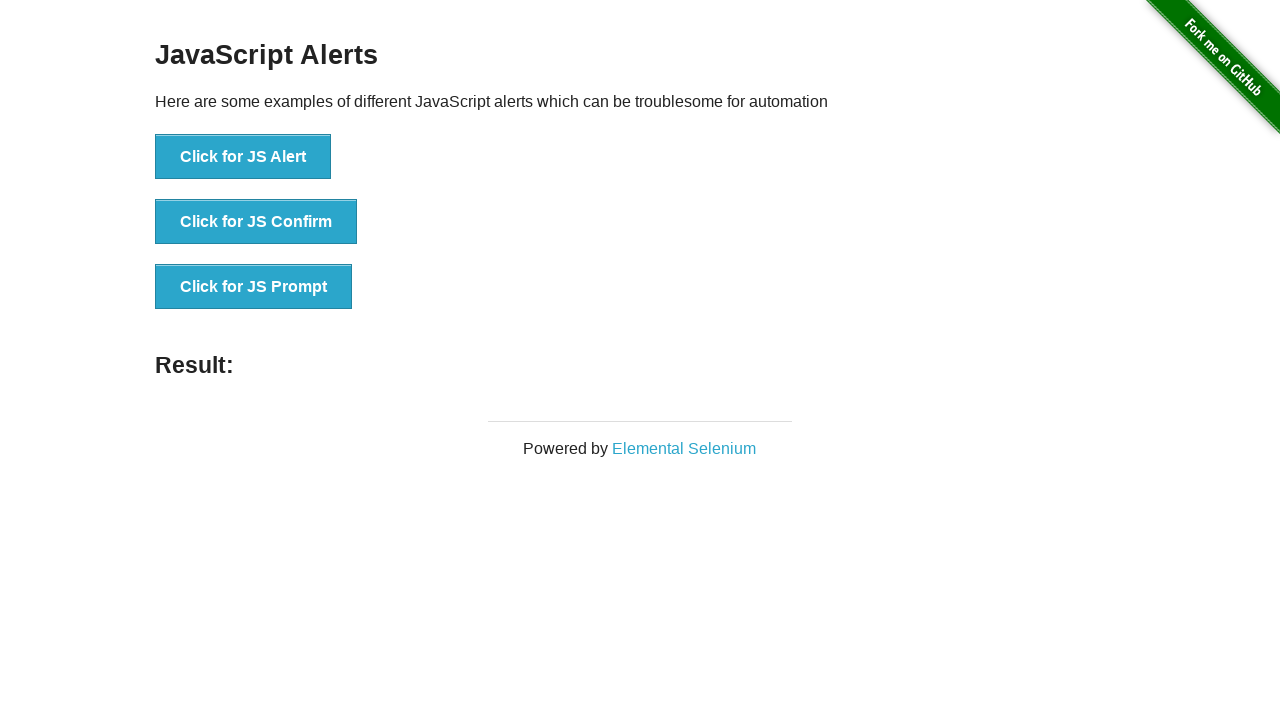

Clicked button to trigger JS Confirm popup at (256, 222) on xpath=//button[text()='Click for JS Confirm']
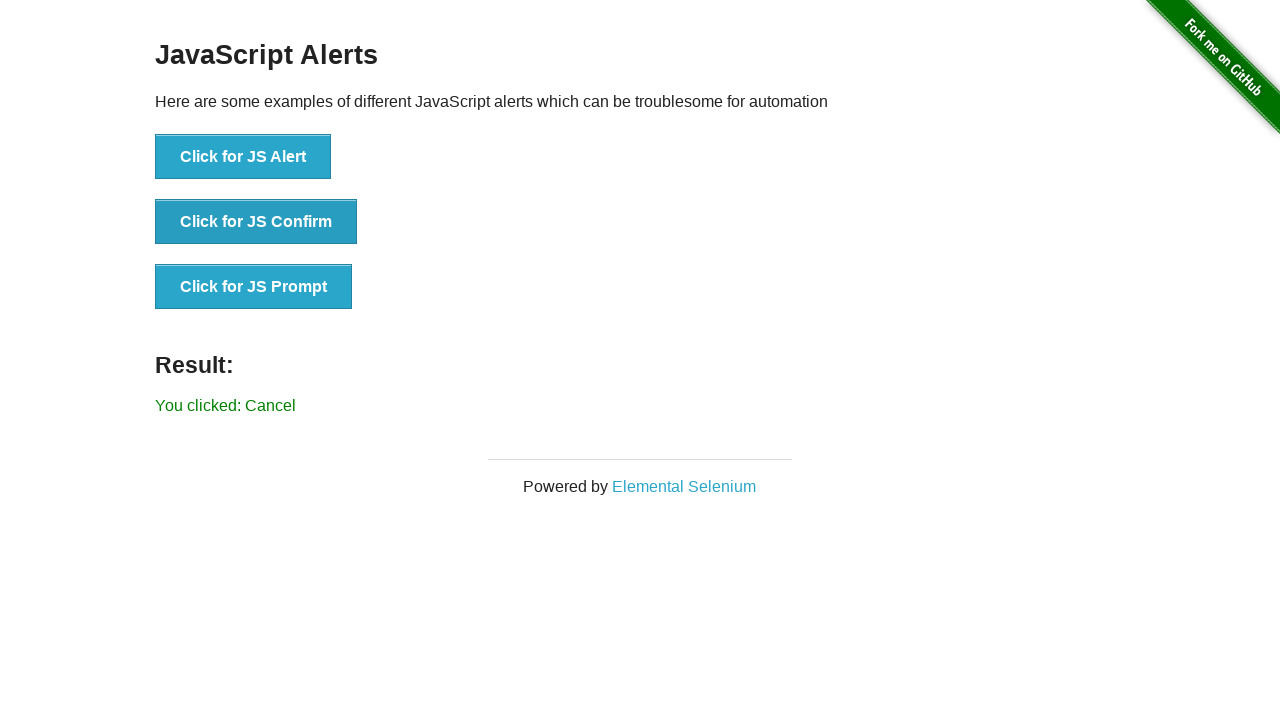

Set up dialog handler to dismiss confirmation popup
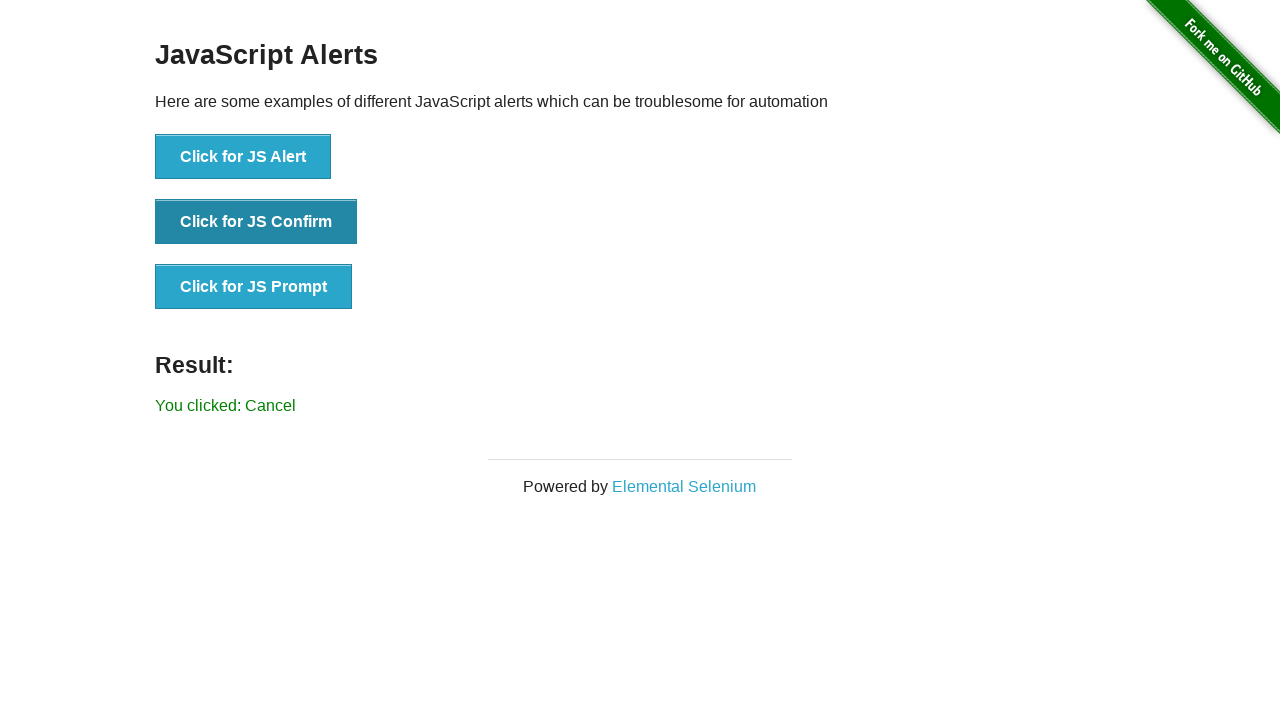

Clicked button again to trigger JS Confirm popup with dismiss handler active at (256, 222) on xpath=//button[text()='Click for JS Confirm']
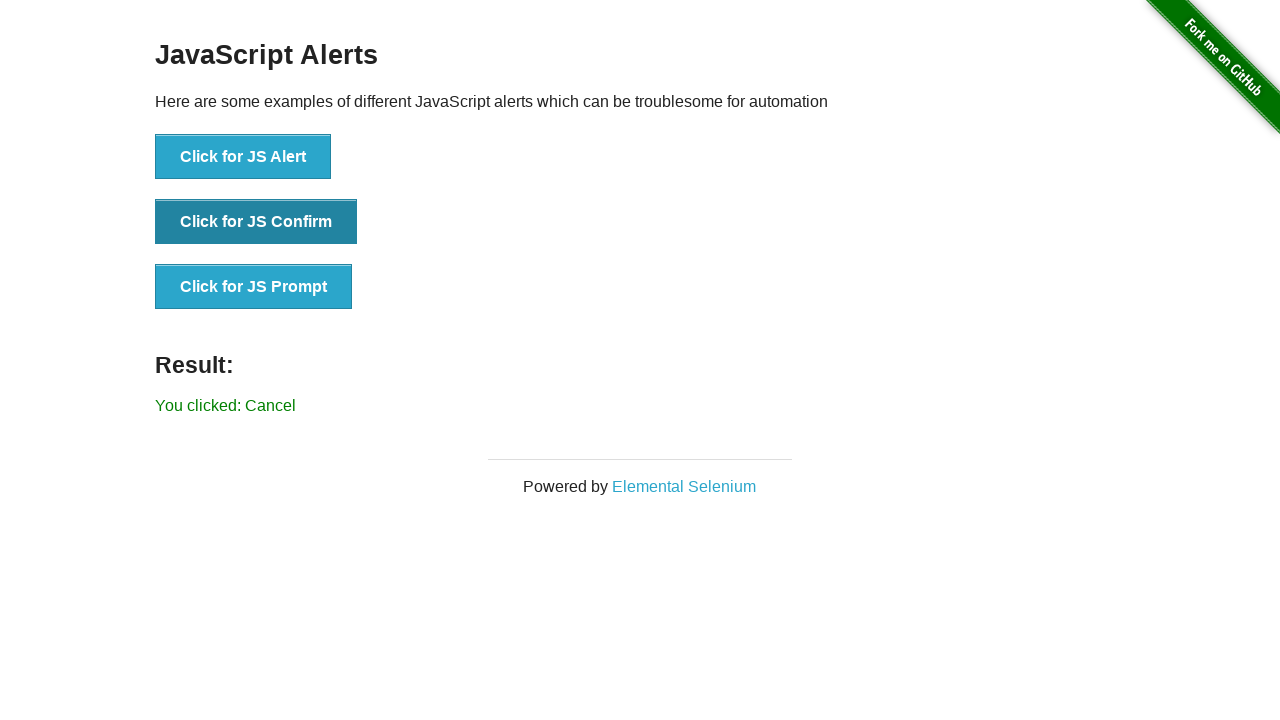

Waited for result text to confirm the dismiss action was processed
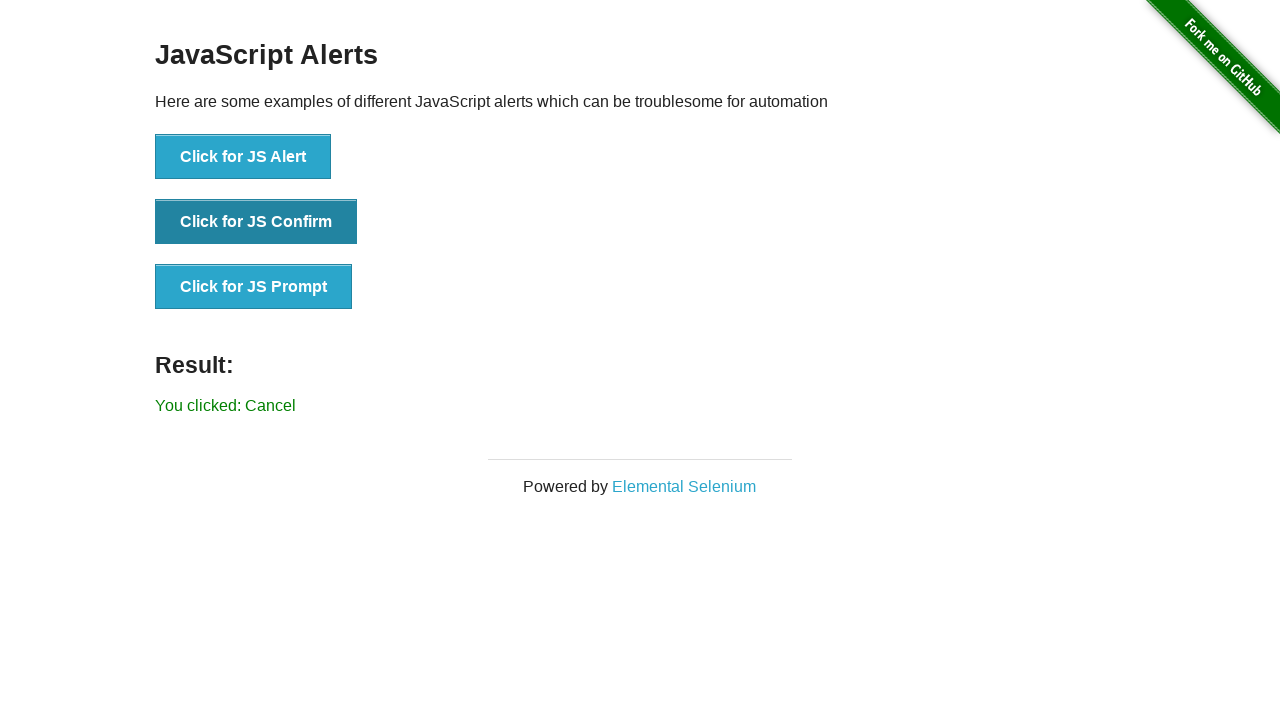

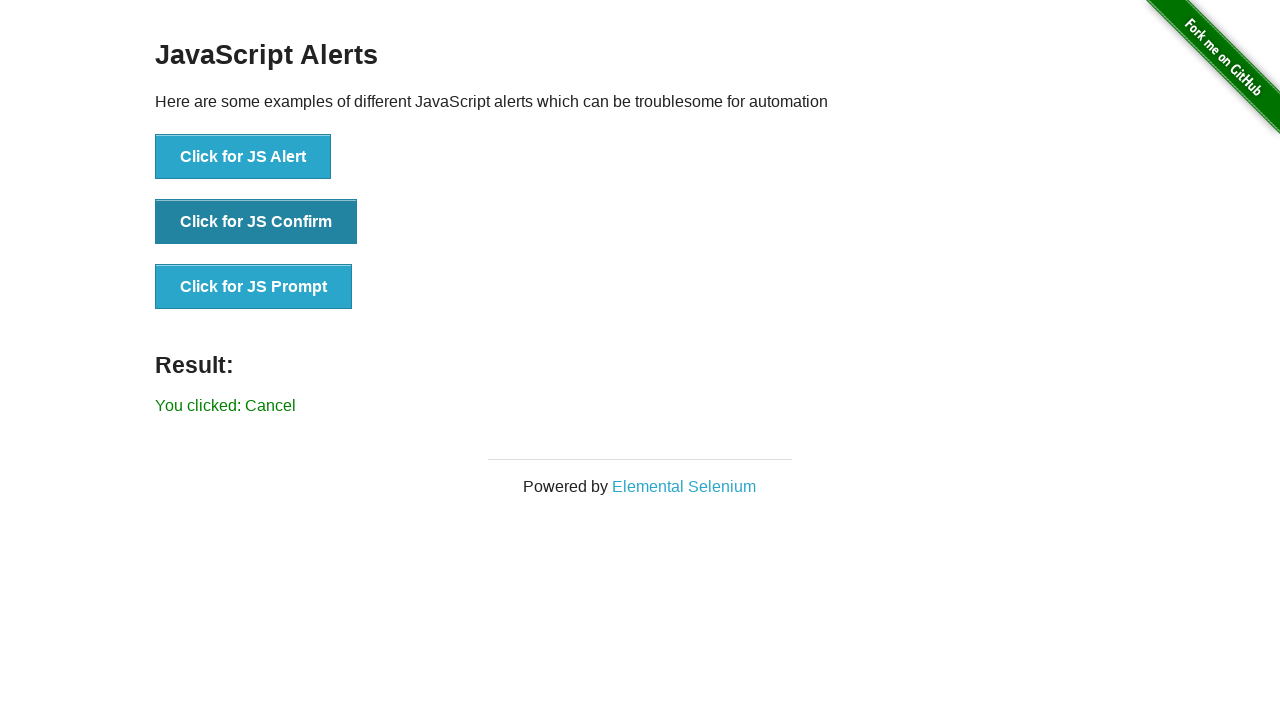